Tests Bootstrap dropdown functionality on HDFC website by selecting "Housing Loans" from the product type dropdown and then selecting "Rural Housing Loans" from the product name dropdown.

Starting URL: https://www.hdfc.com/

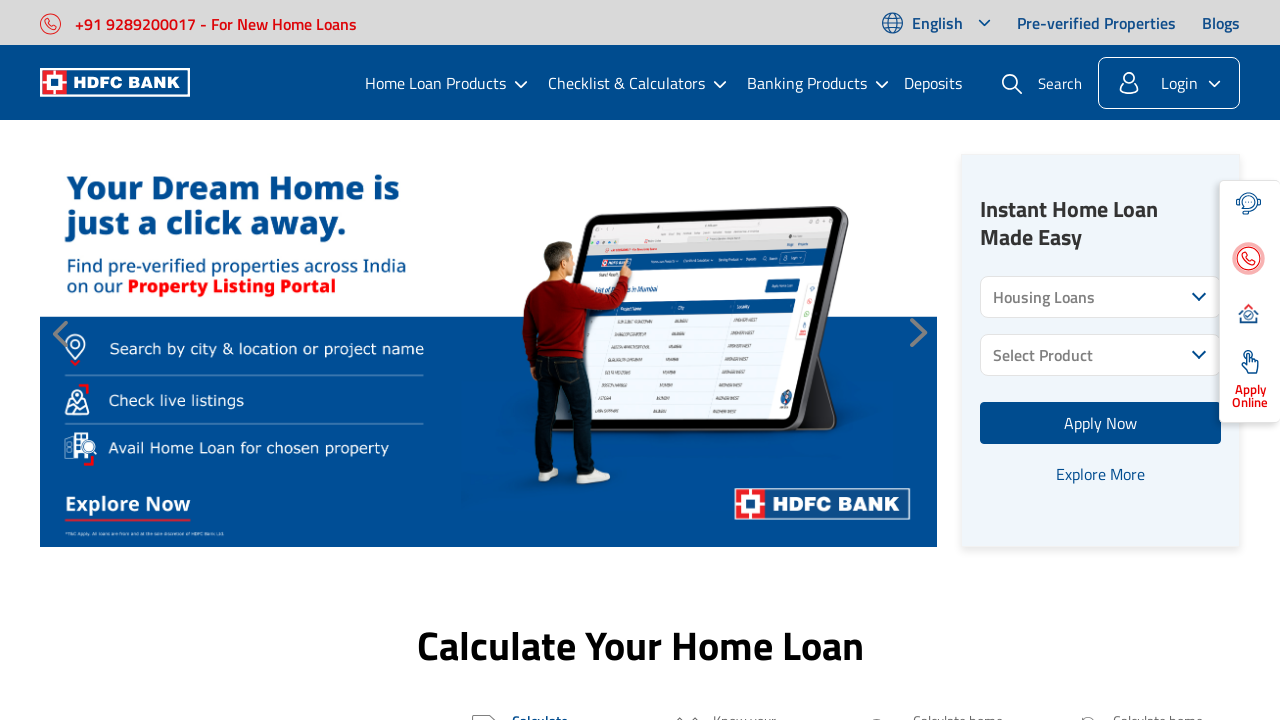

Clicked on product category dropdown to open it at (1101, 297) on xpath=//div[contains(@class,'product-category-wrap')]
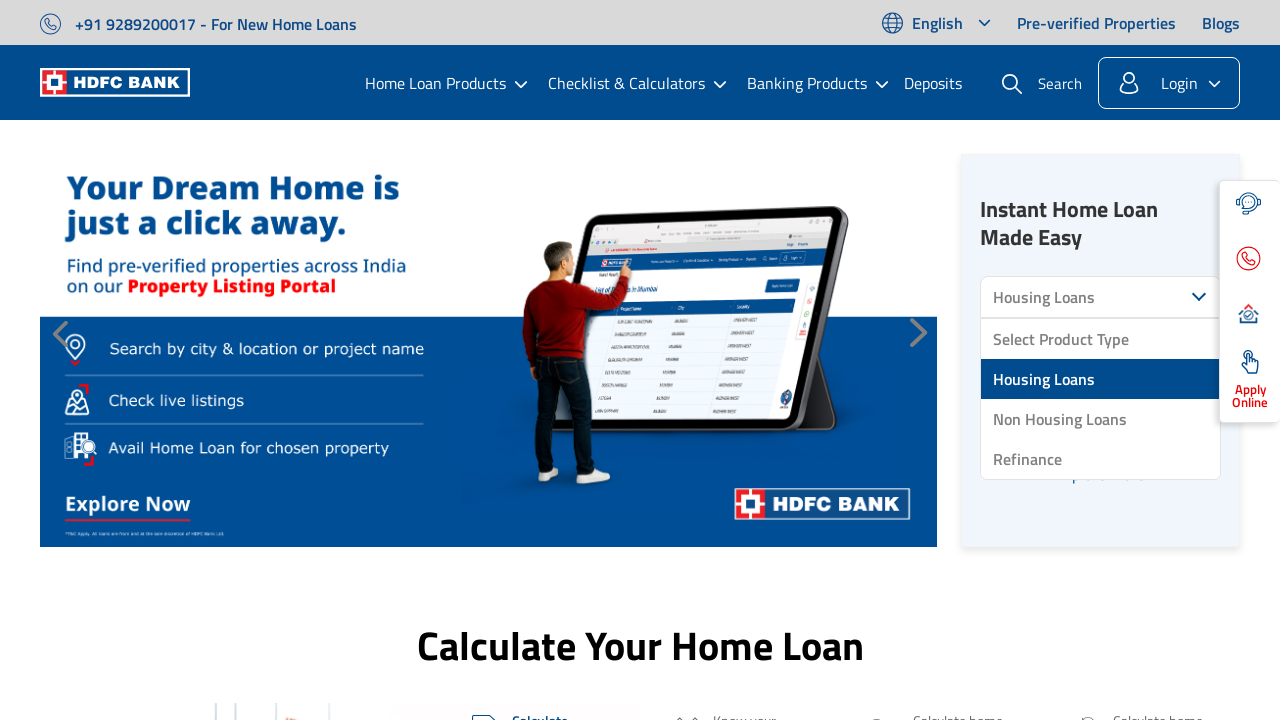

Product type dropdown options became visible
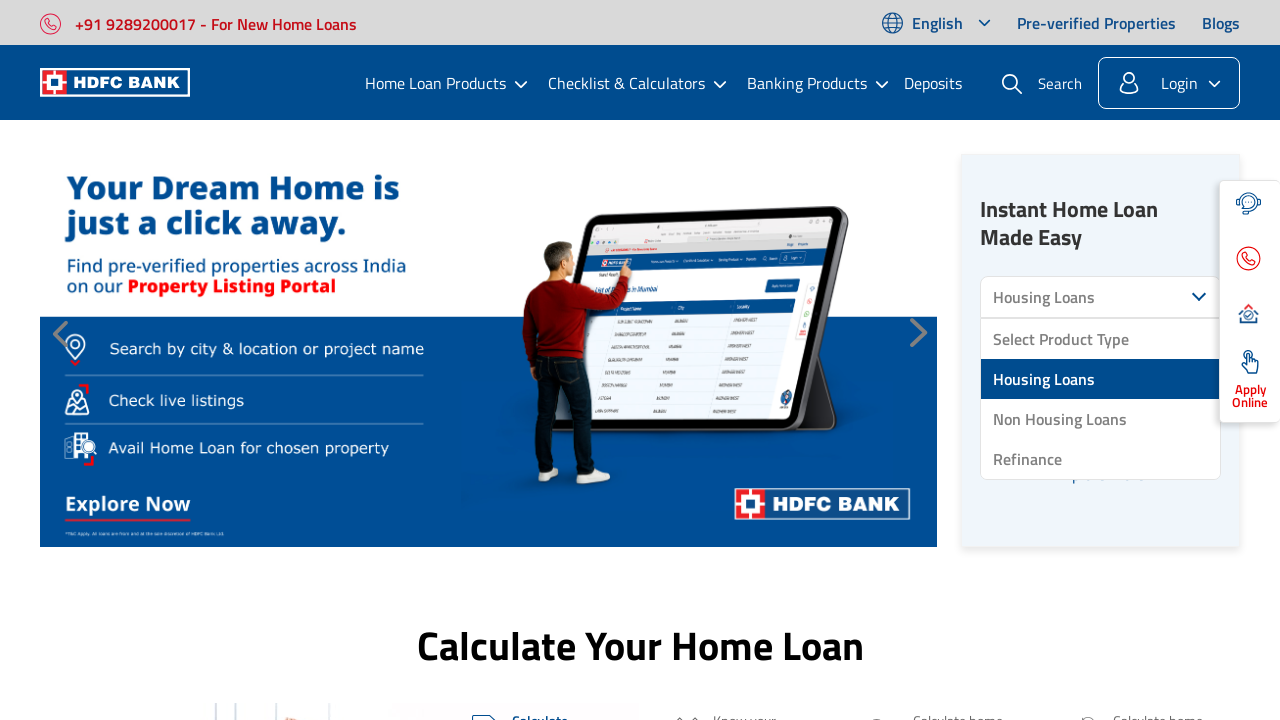

Selected 'Housing Loans' from product type dropdown at (1101, 379) on xpath=//ul[@id='productType']//li[text()='Housing Loans']
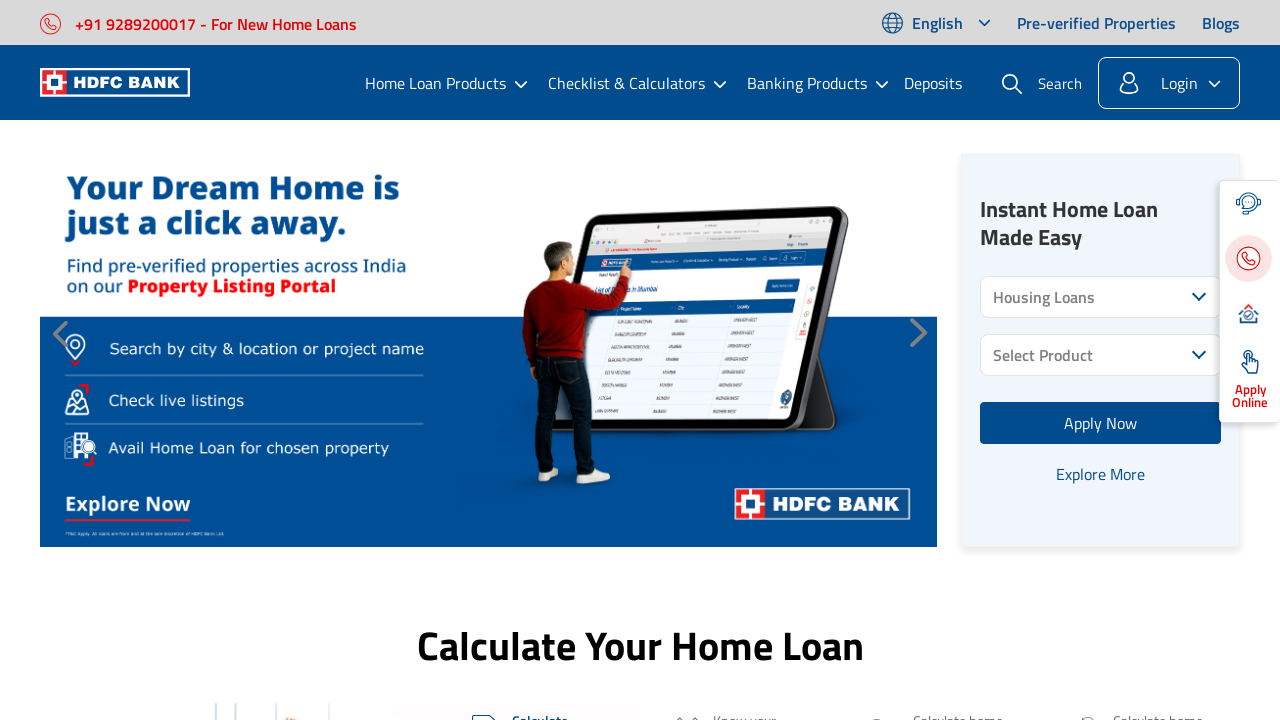

Waited for UI to update after selecting Housing Loans
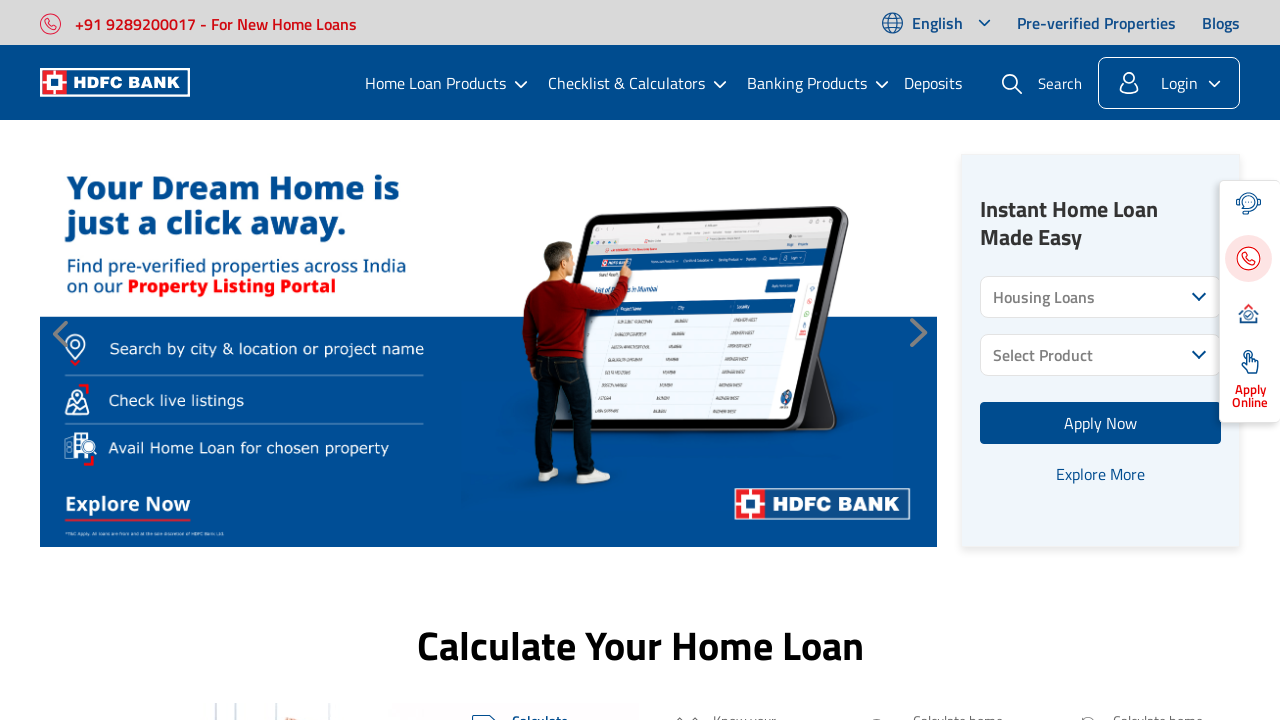

Clicked on product name dropdown to open it at (1101, 355) on xpath=//div[contains(@class, 'product-name-active')]
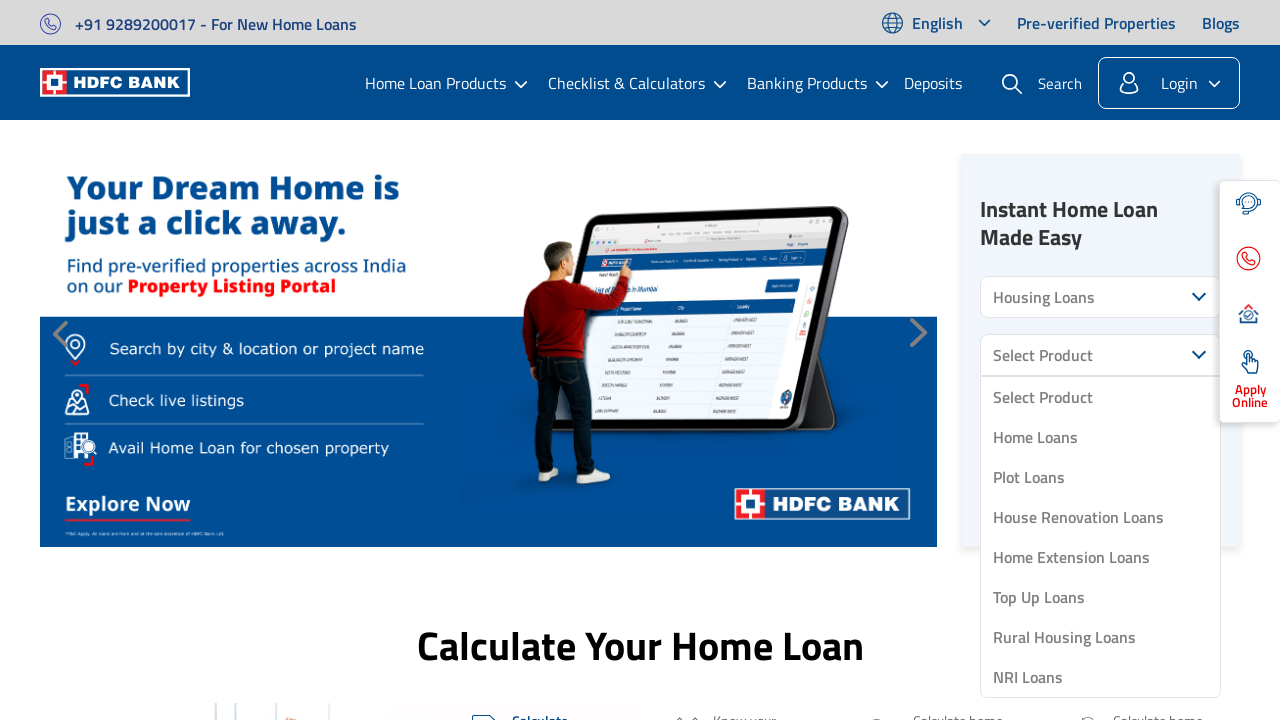

Product name dropdown options became visible
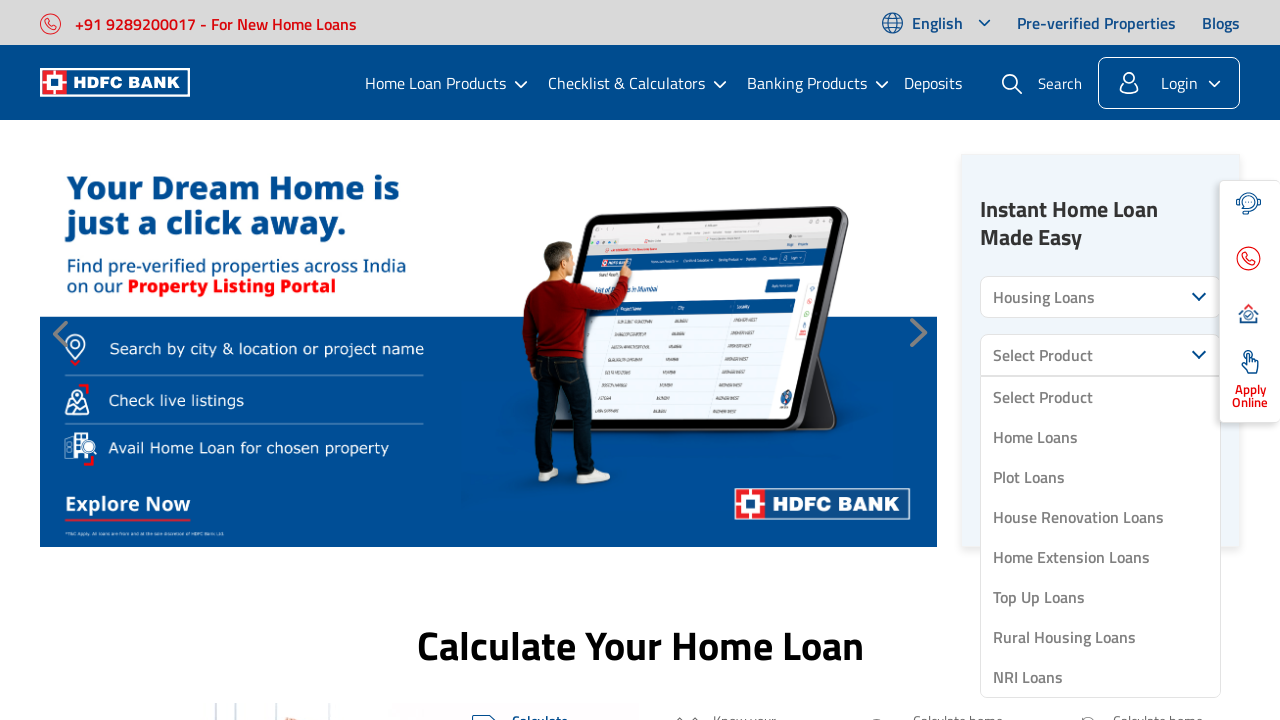

Selected 'Rural Housing Loans' from product name dropdown at (1101, 637) on xpath=//ul[@id='productName']//li[text()='Rural Housing Loans']
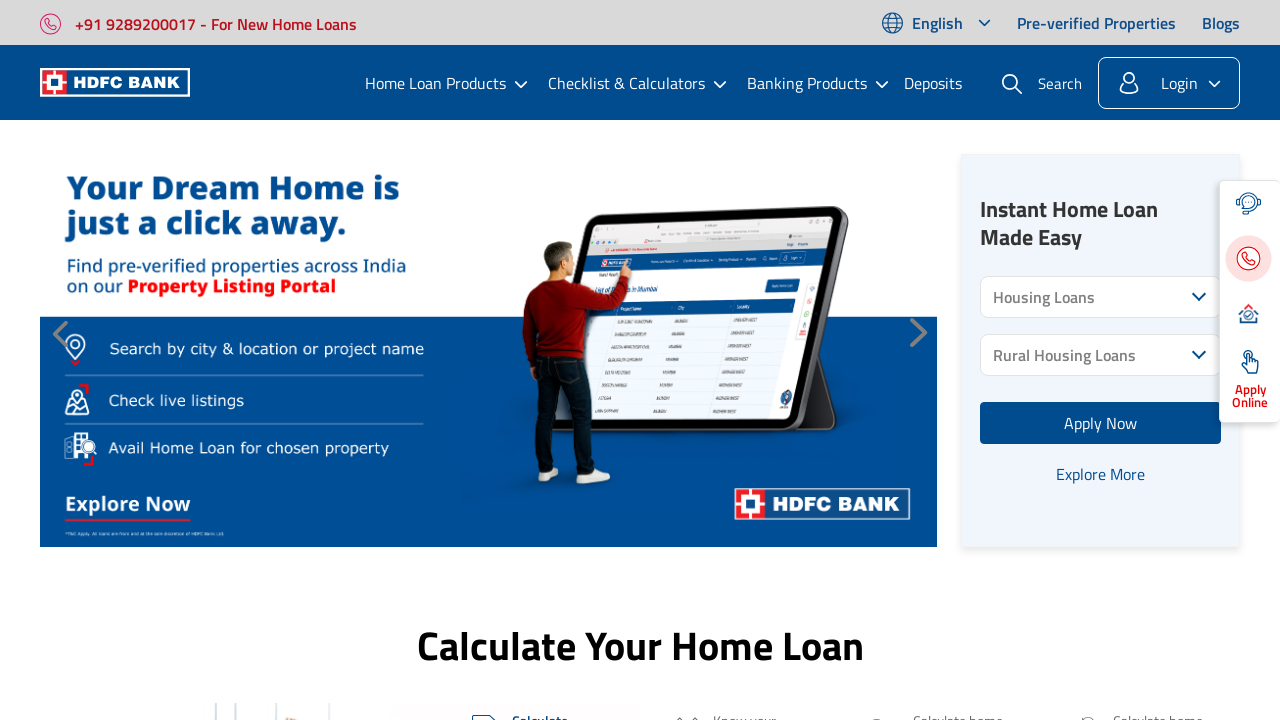

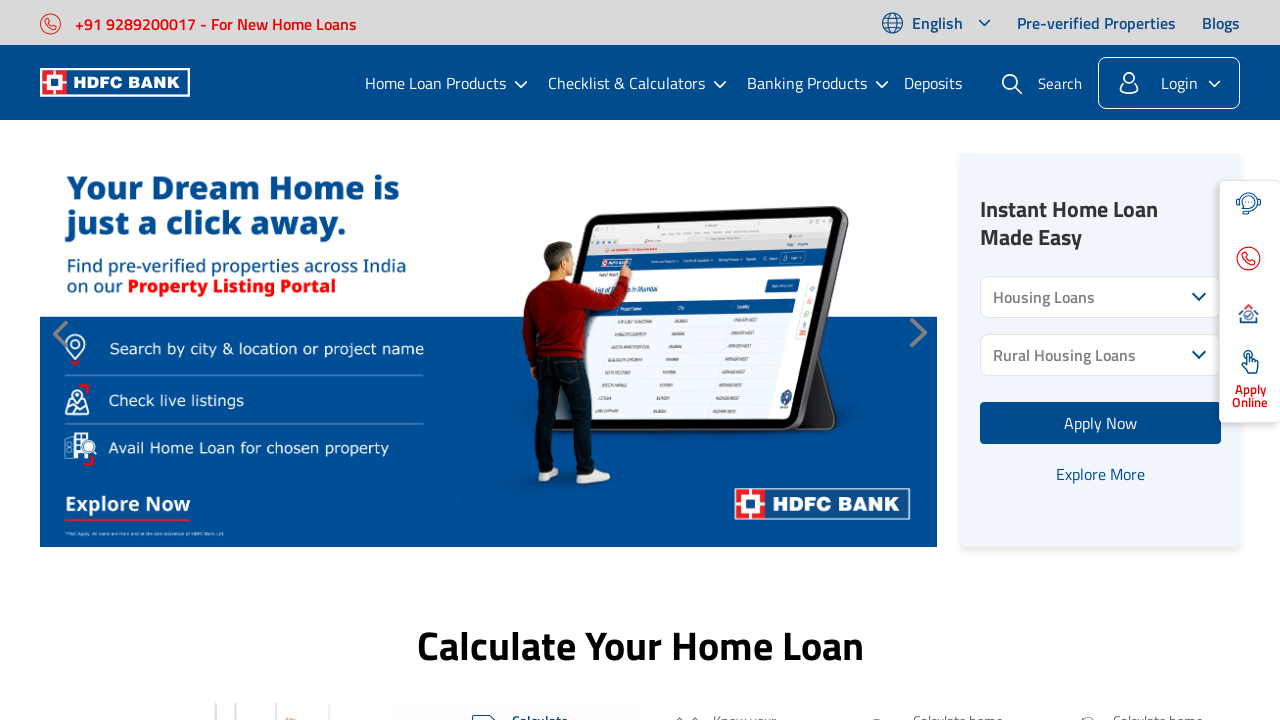